Tests registration form with invalid phone number lengths (too short and too long)

Starting URL: https://alada.vn/tai-khoan/dang-ky.html

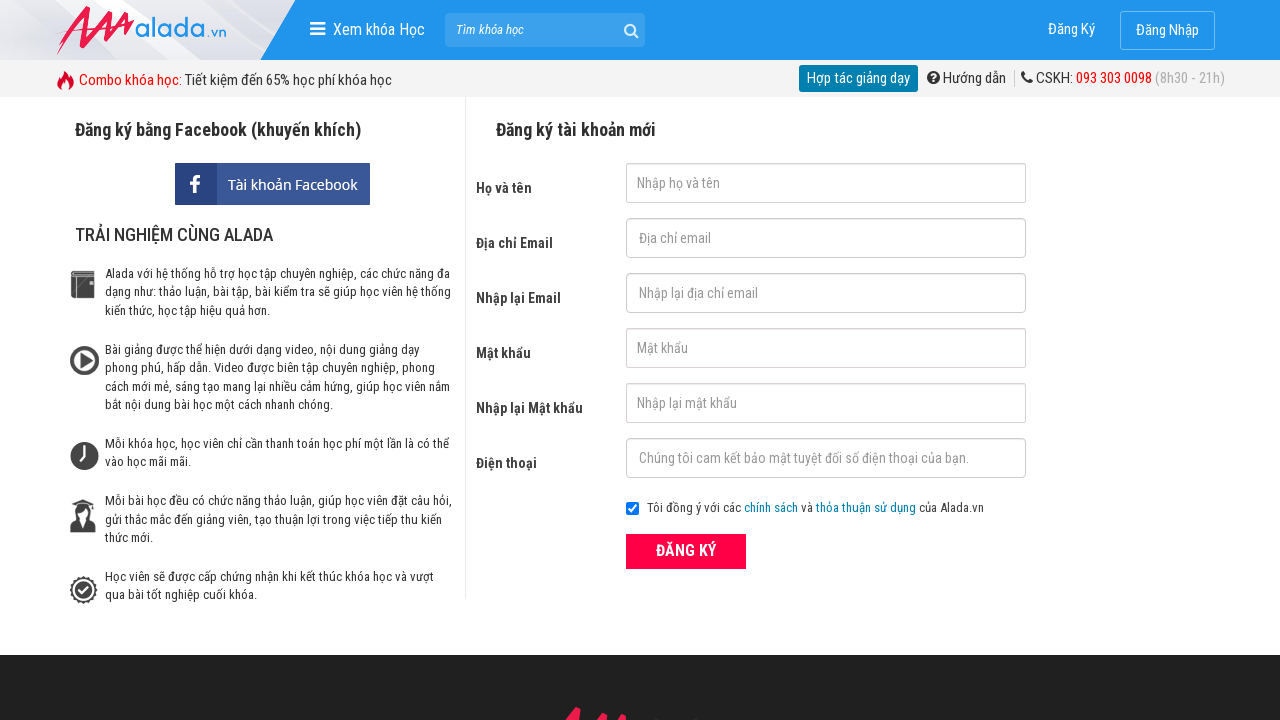

Filled first name field with 'Jone Biden' on #txtFirstname
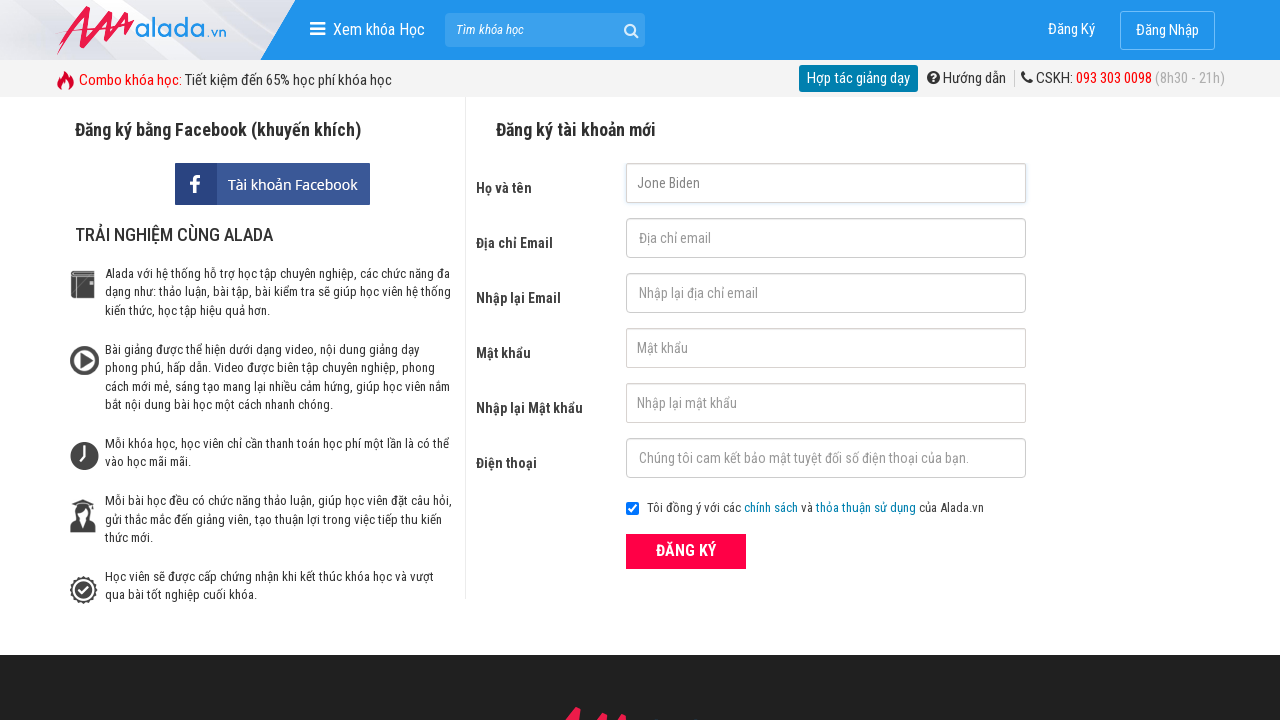

Filled email field with 'gh@gmail.com' on #txtEmail
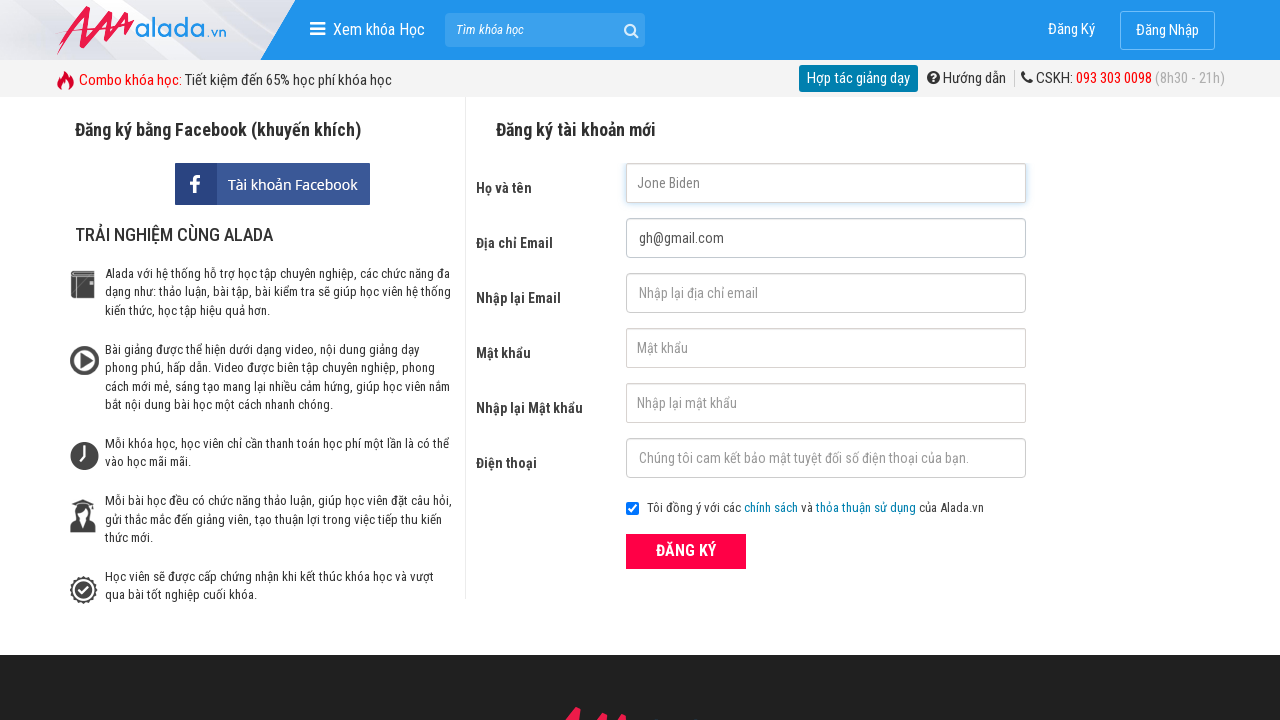

Filled confirm email field with 'gh@gmail.com' on #txtCEmail
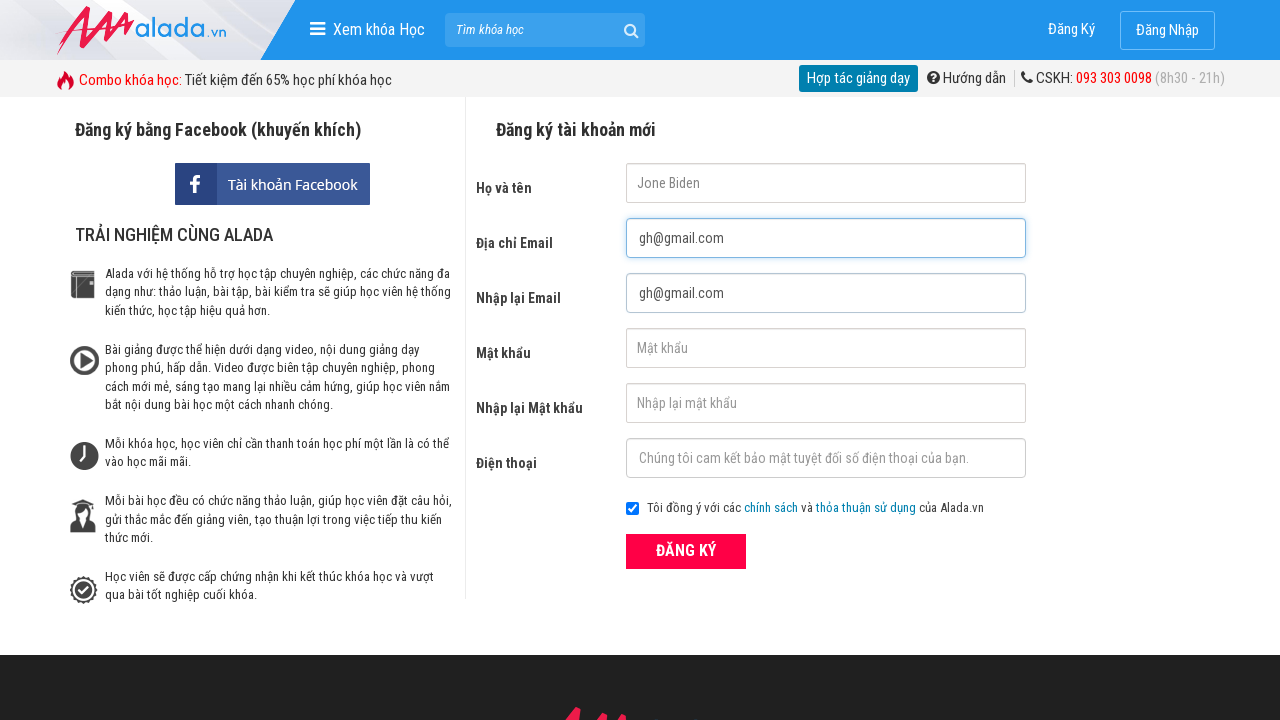

Filled password field with '123456' on #txtPassword
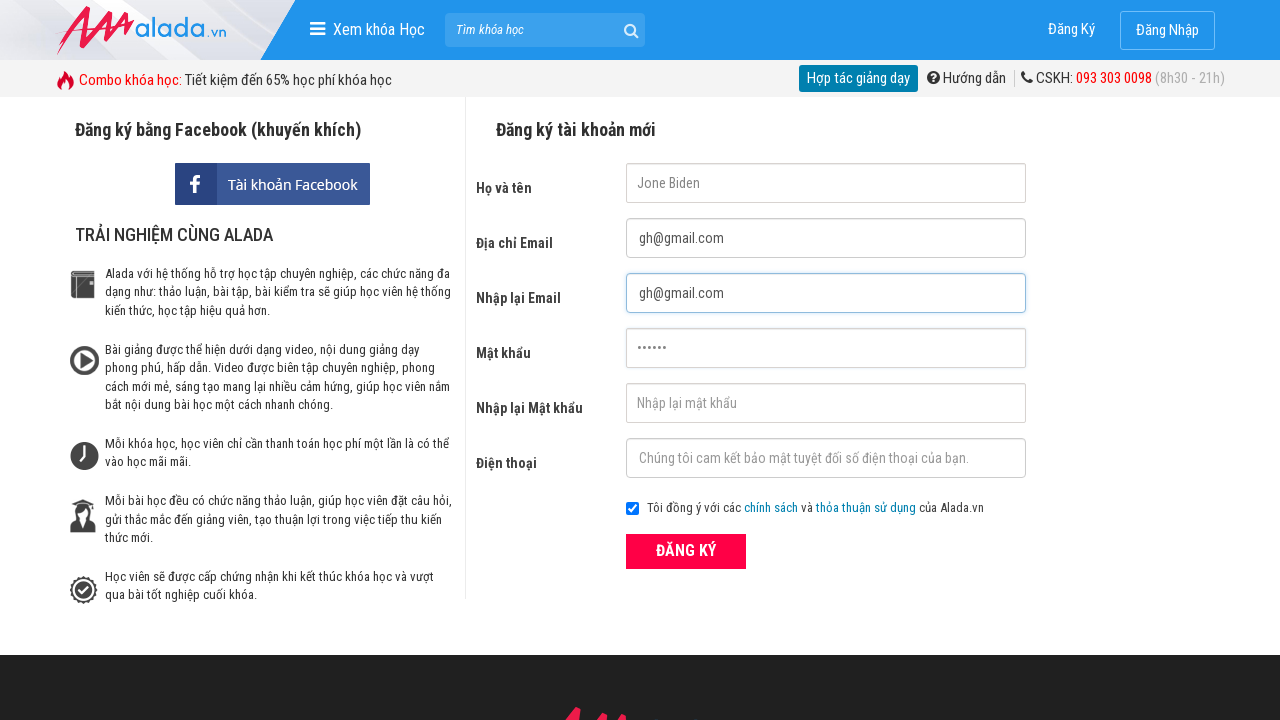

Filled confirm password field with '123' on #txtCPassword
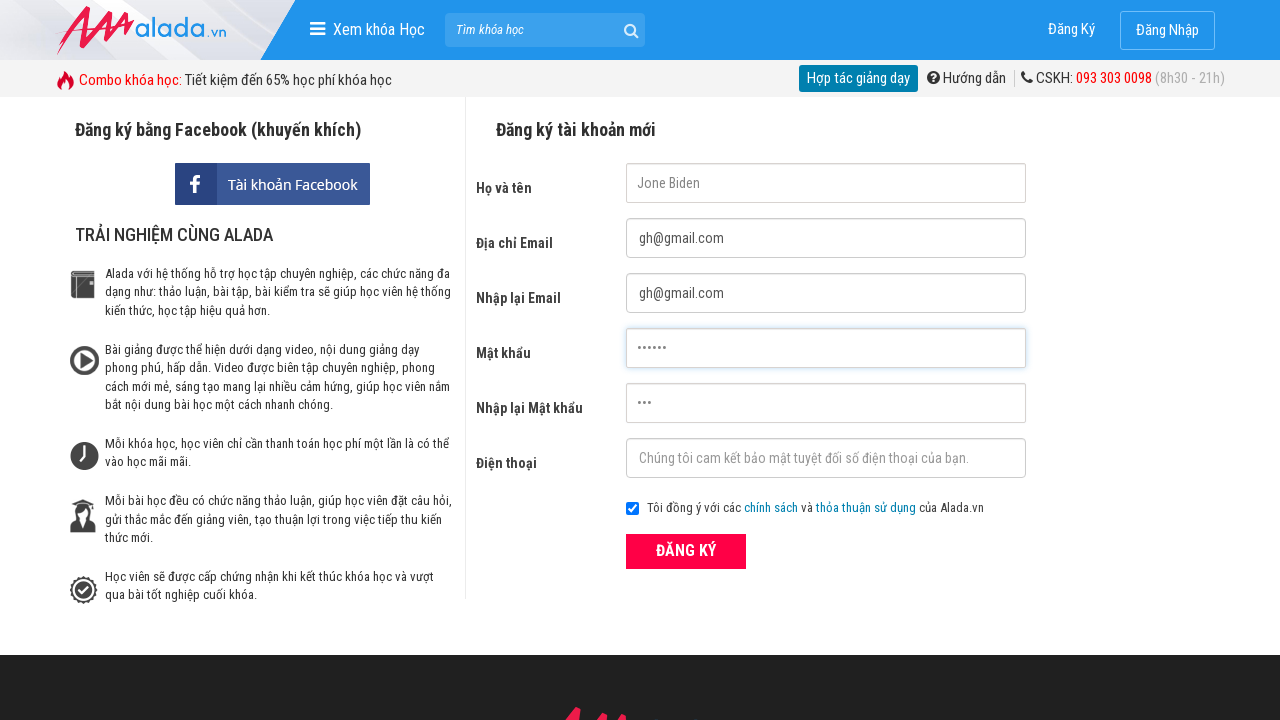

Filled phone field with too short number '096835690' (9 digits) on #txtPhone
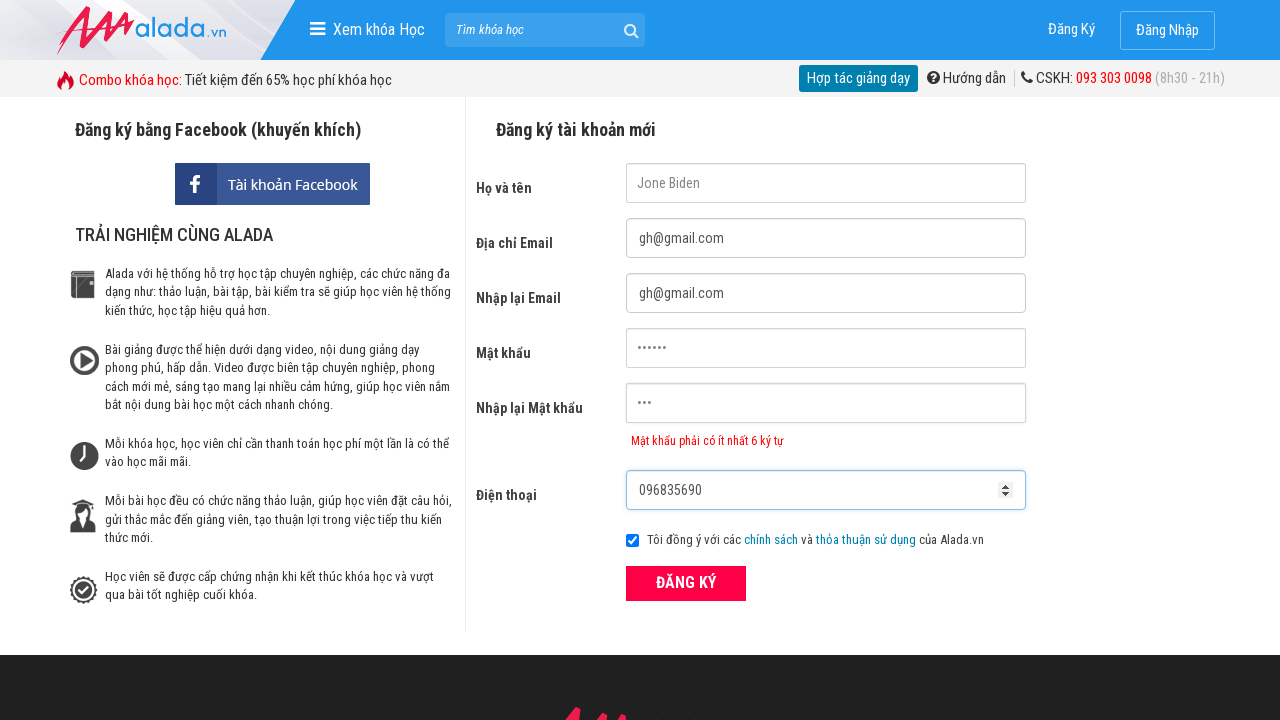

Clicked submit button with invalid short phone number at (686, 583) on button[type='submit']
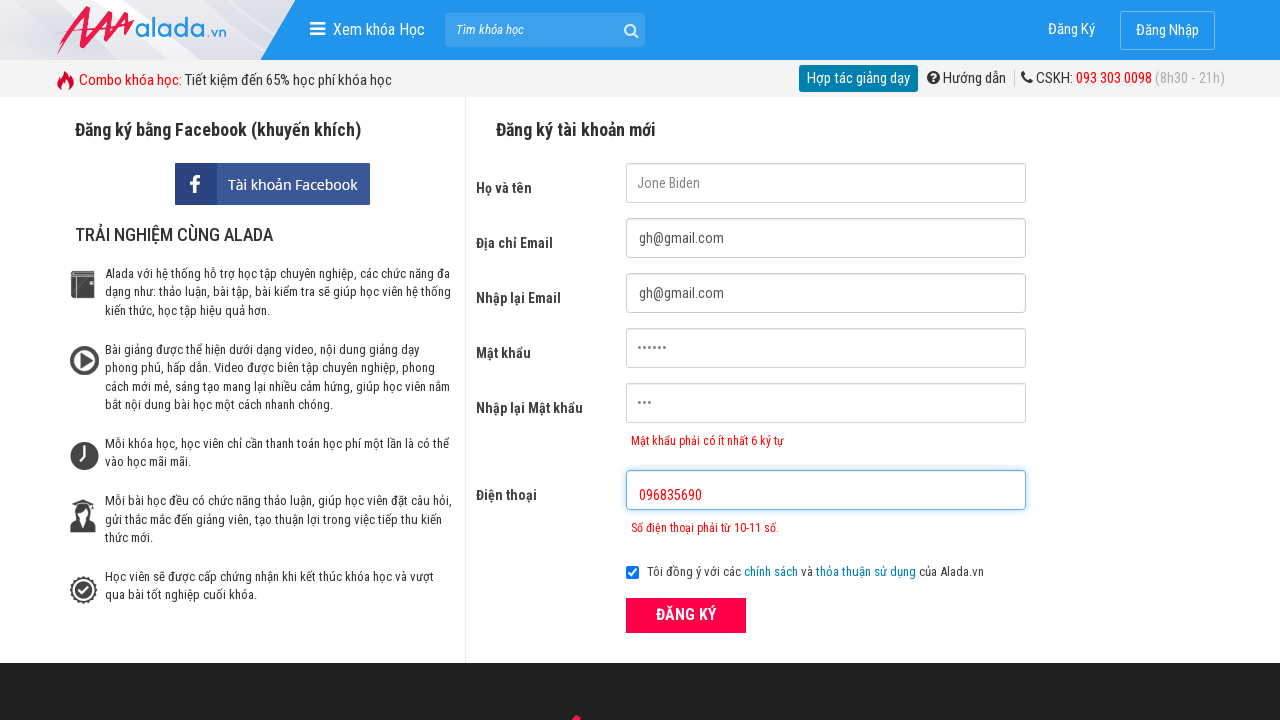

Error message displayed for short phone number
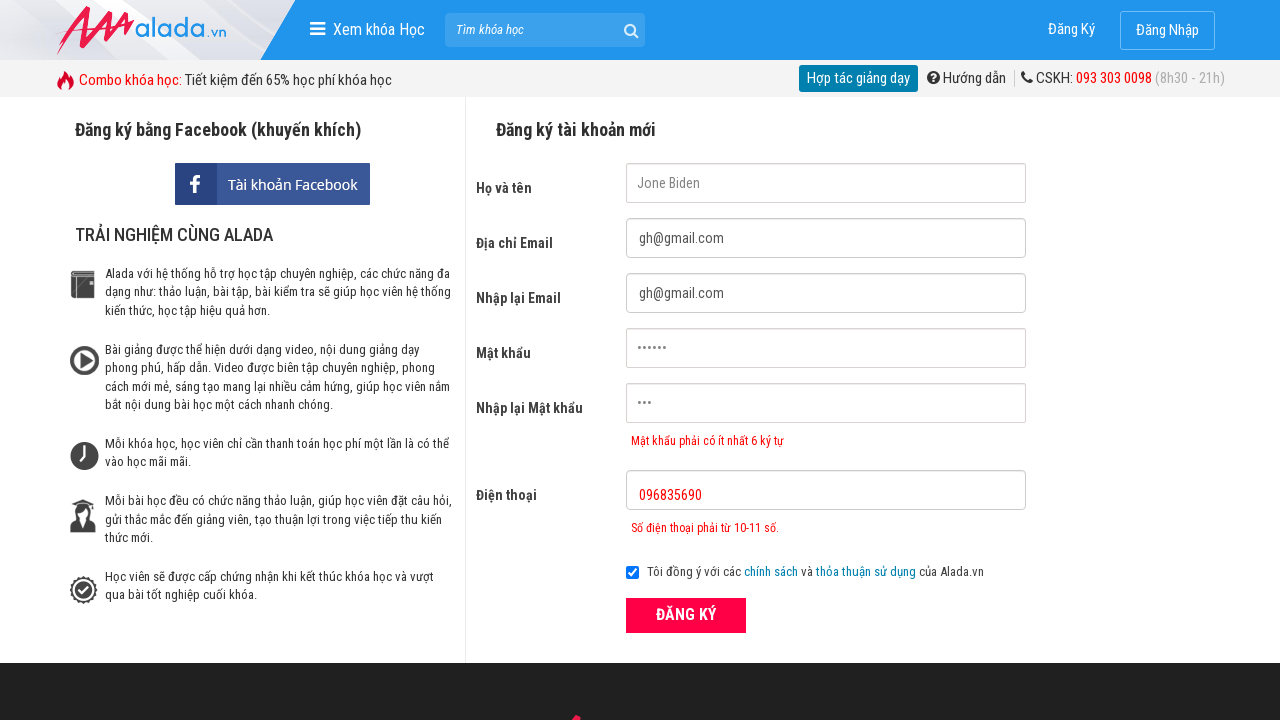

Filled phone field with too long number '096835690078' (12 digits) on #txtPhone
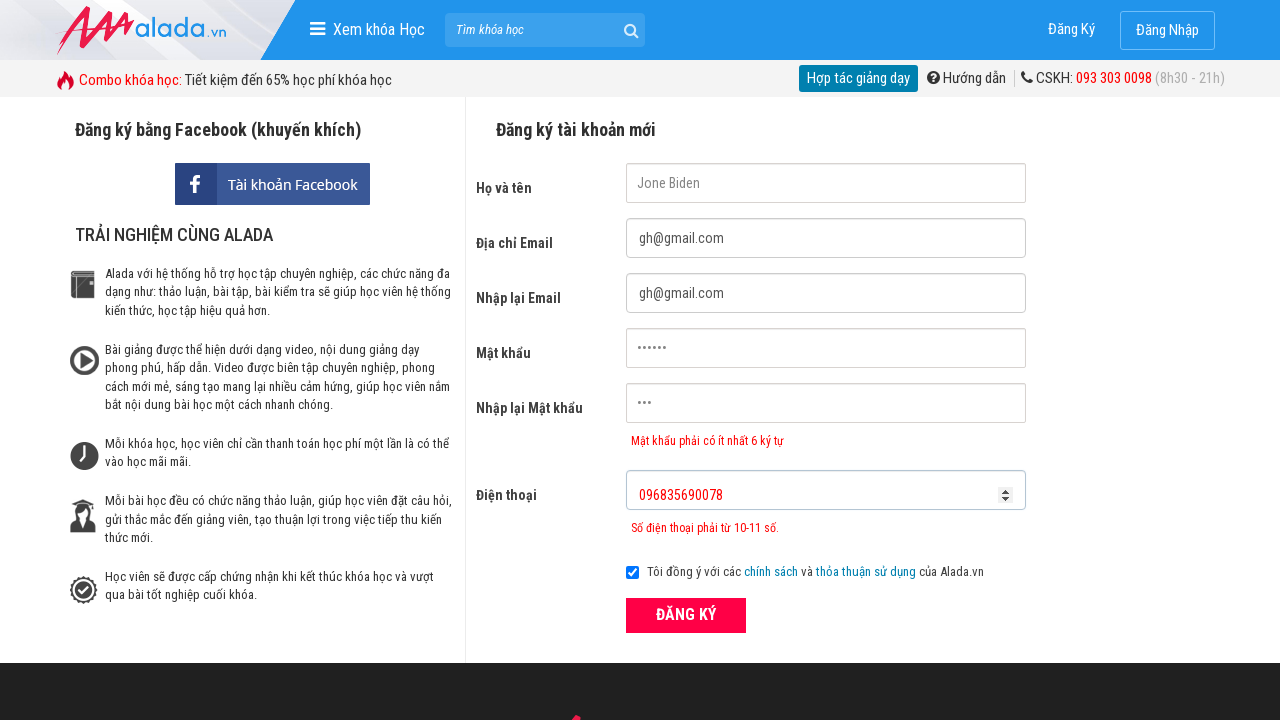

Clicked submit button with invalid long phone number at (686, 615) on button[type='submit']
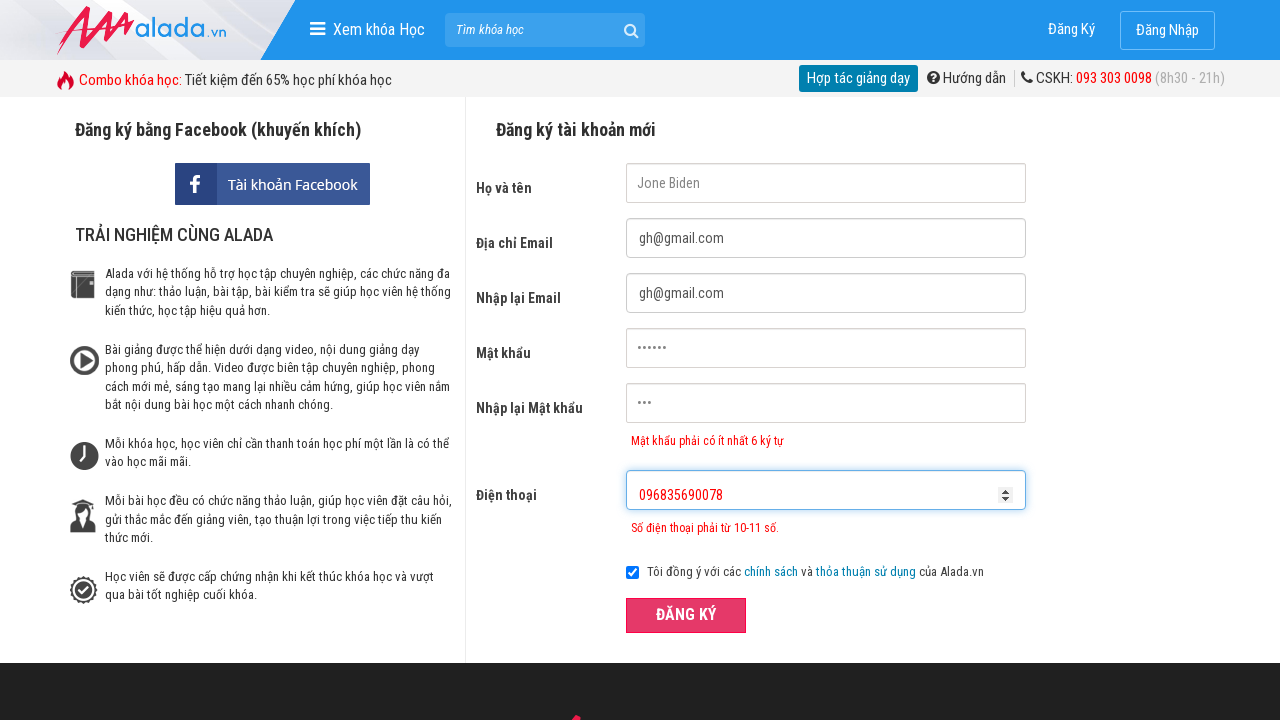

Error message displayed for long phone number
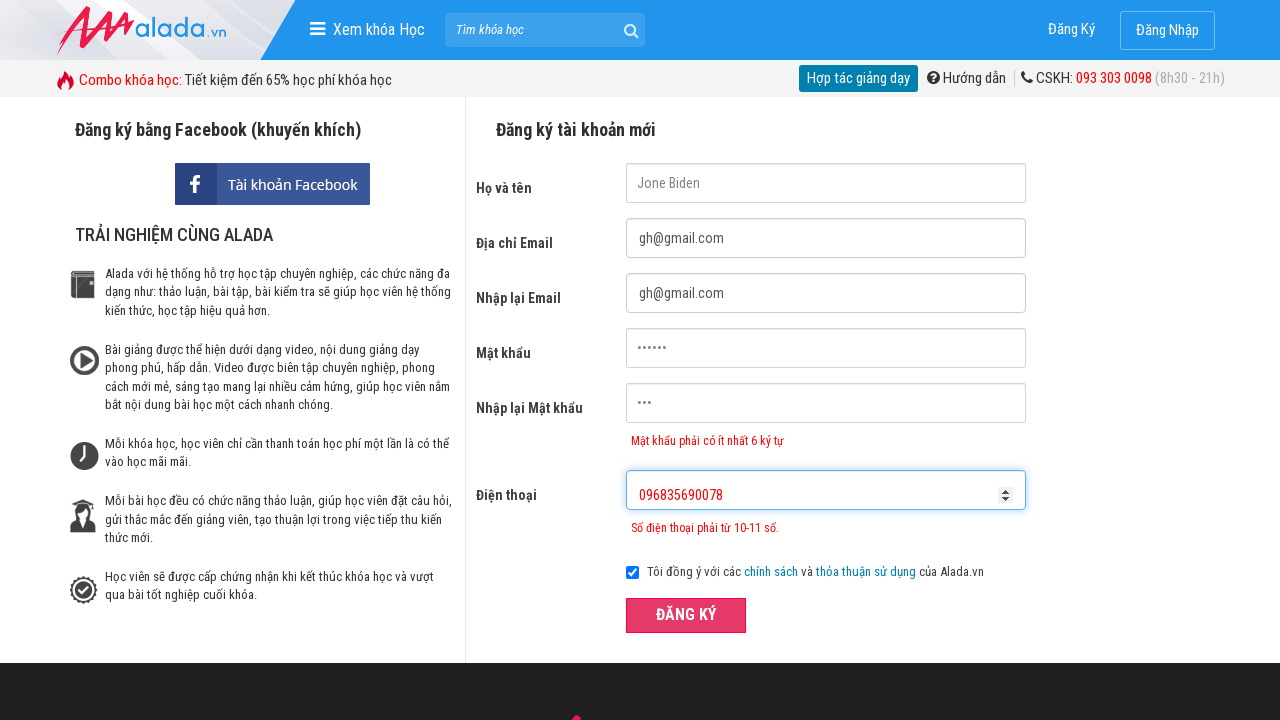

Filled phone field with invalid prefix '1235676' (7 digits) on #txtPhone
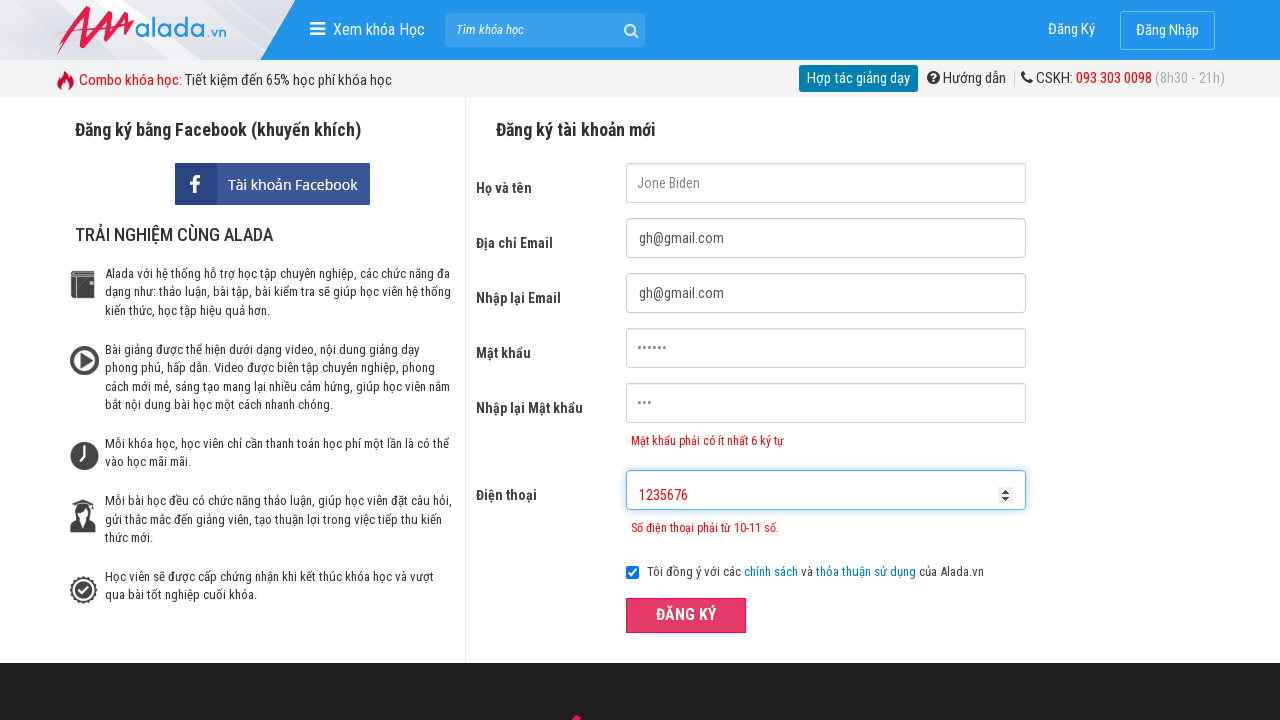

Clicked submit button with invalid phone prefix at (686, 615) on button[type='submit']
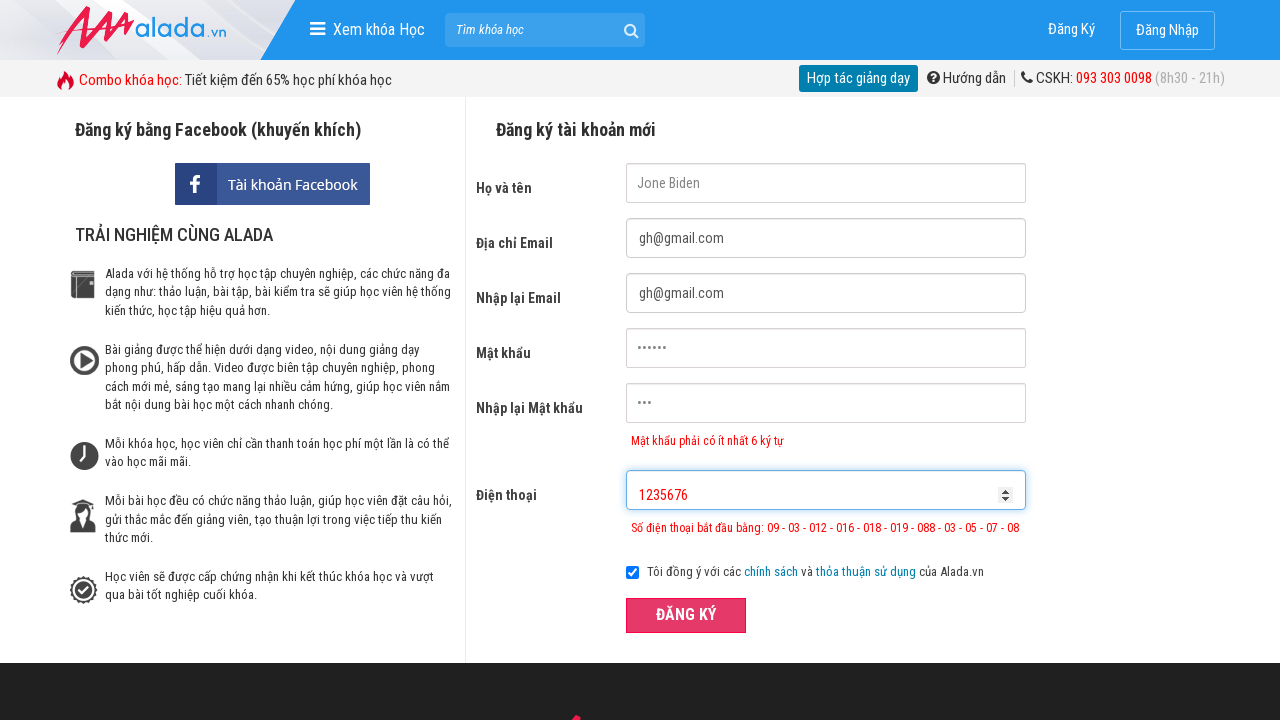

Error message displayed for invalid phone prefix
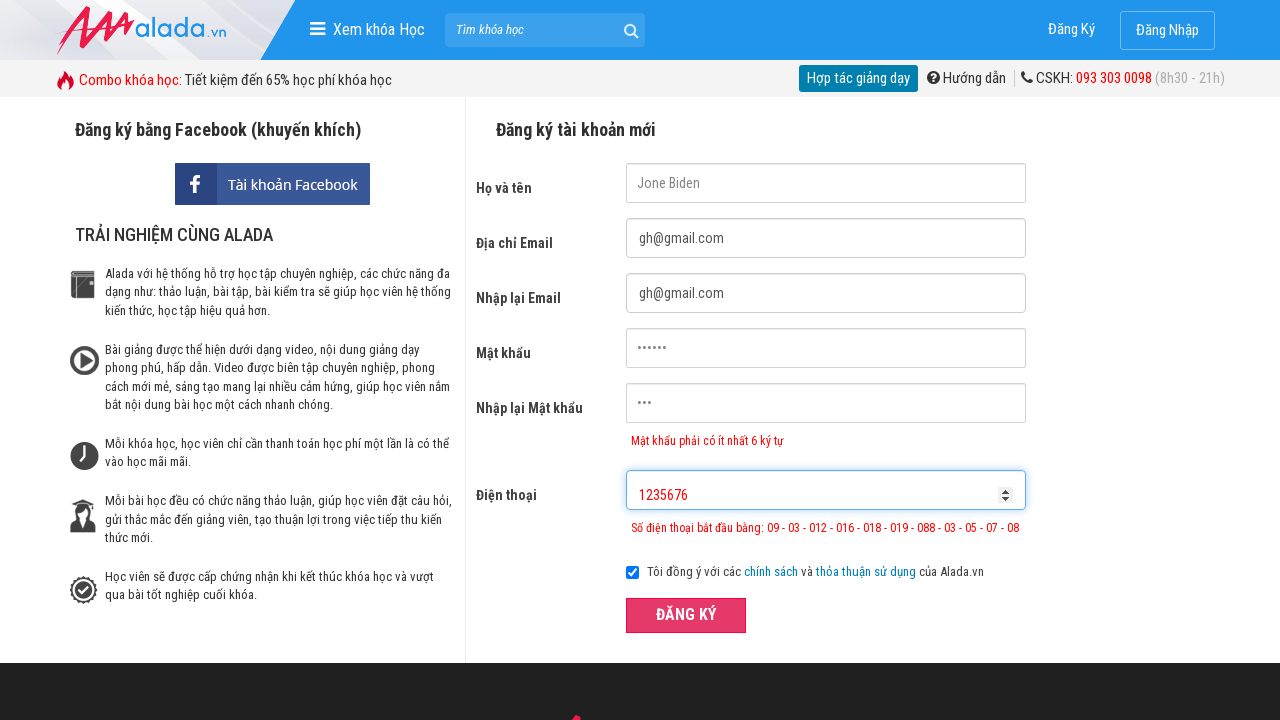

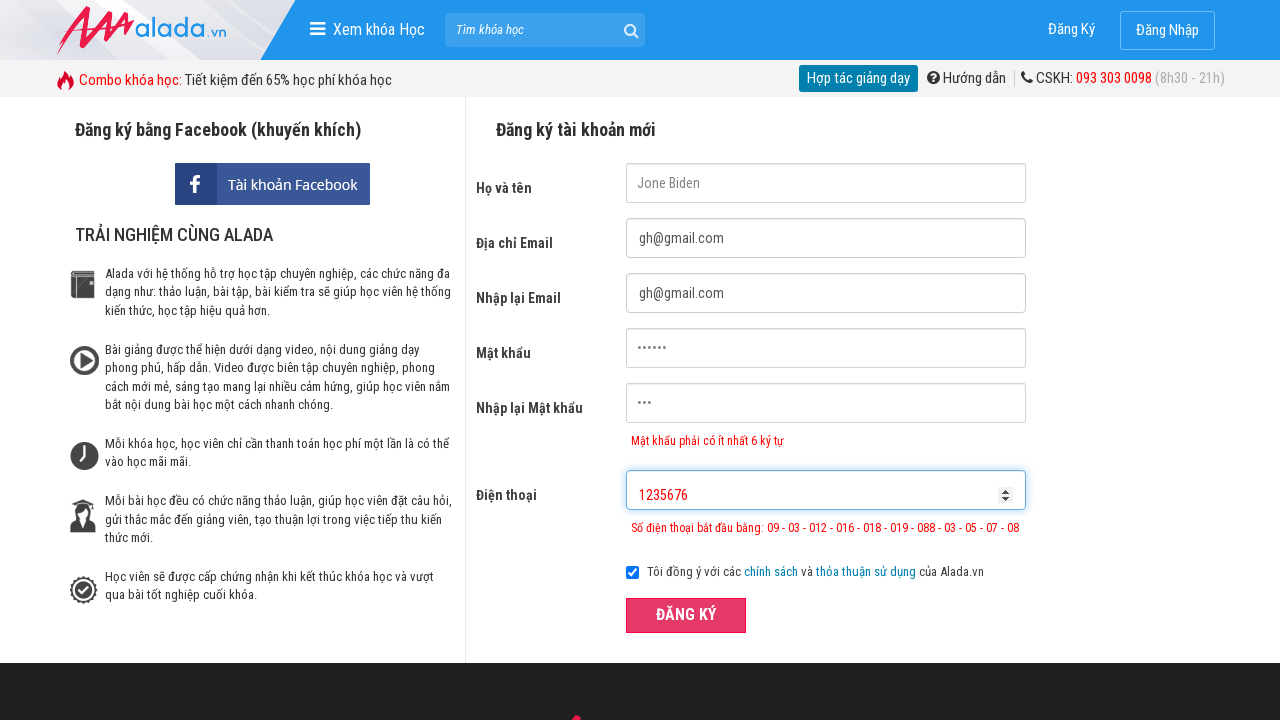